Tests form validation by submitting an empty form and verifying that required fields show error styling with red border color.

Starting URL: https://demoqa.com/automation-practice-form

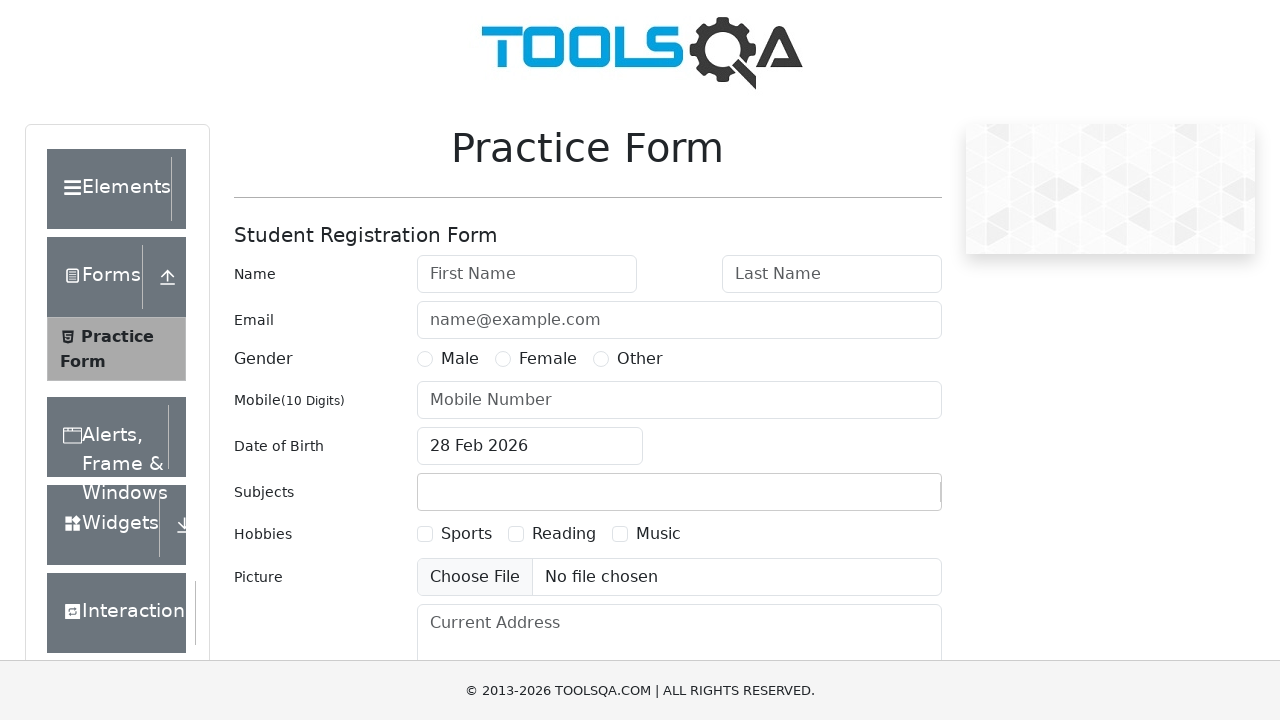

Navigated to automation practice form page
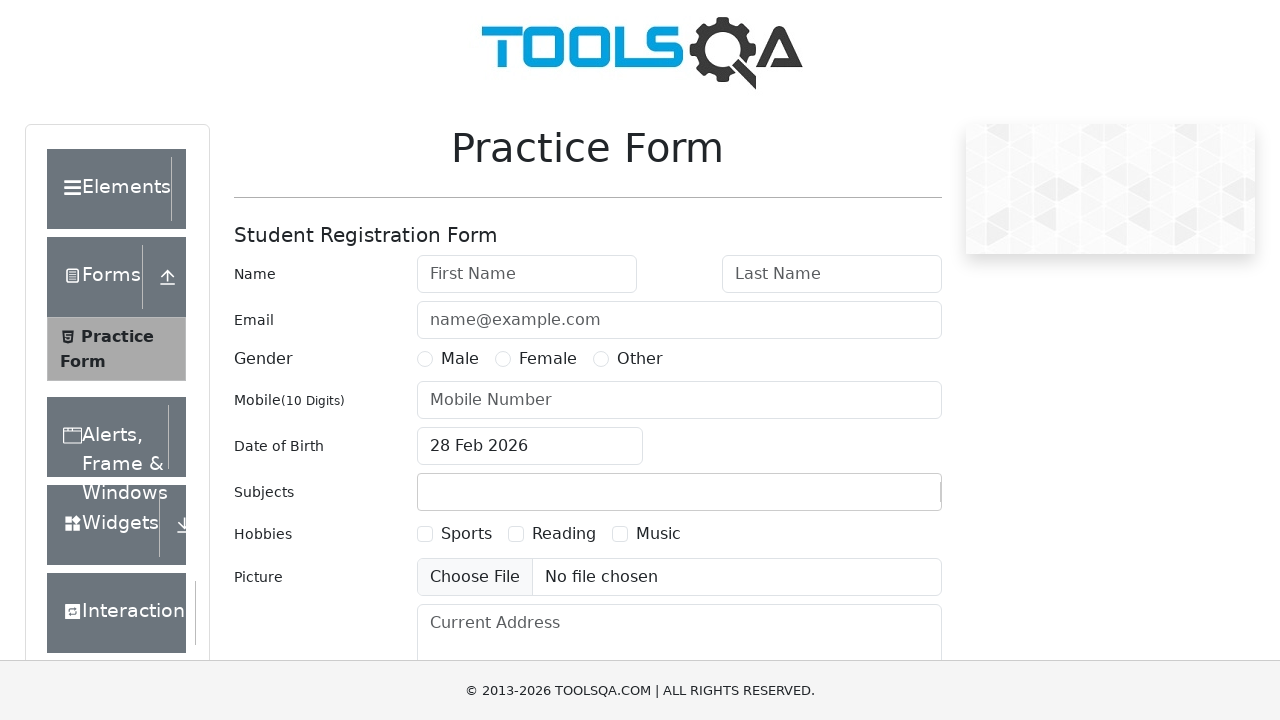

Submitted empty form by pressing Enter on submit button on #submit
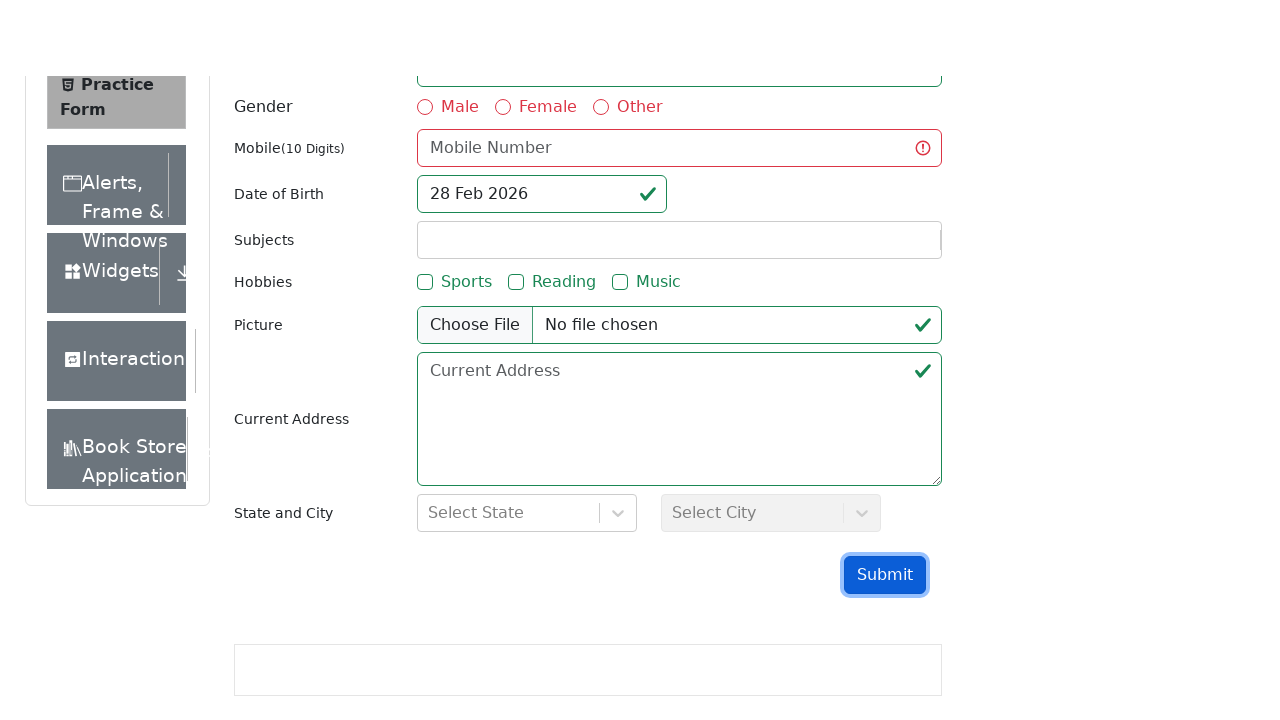

Form validation completed and page remained on practice form URL
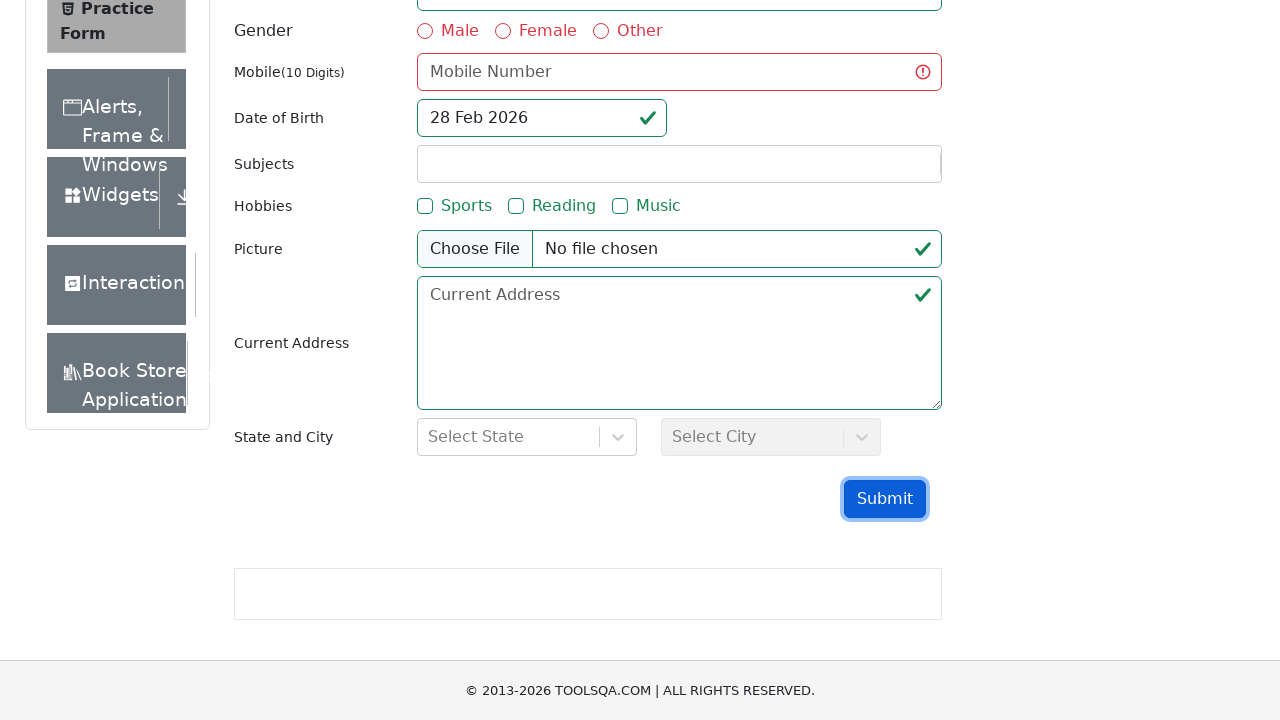

First name field is visible and ready for validation check
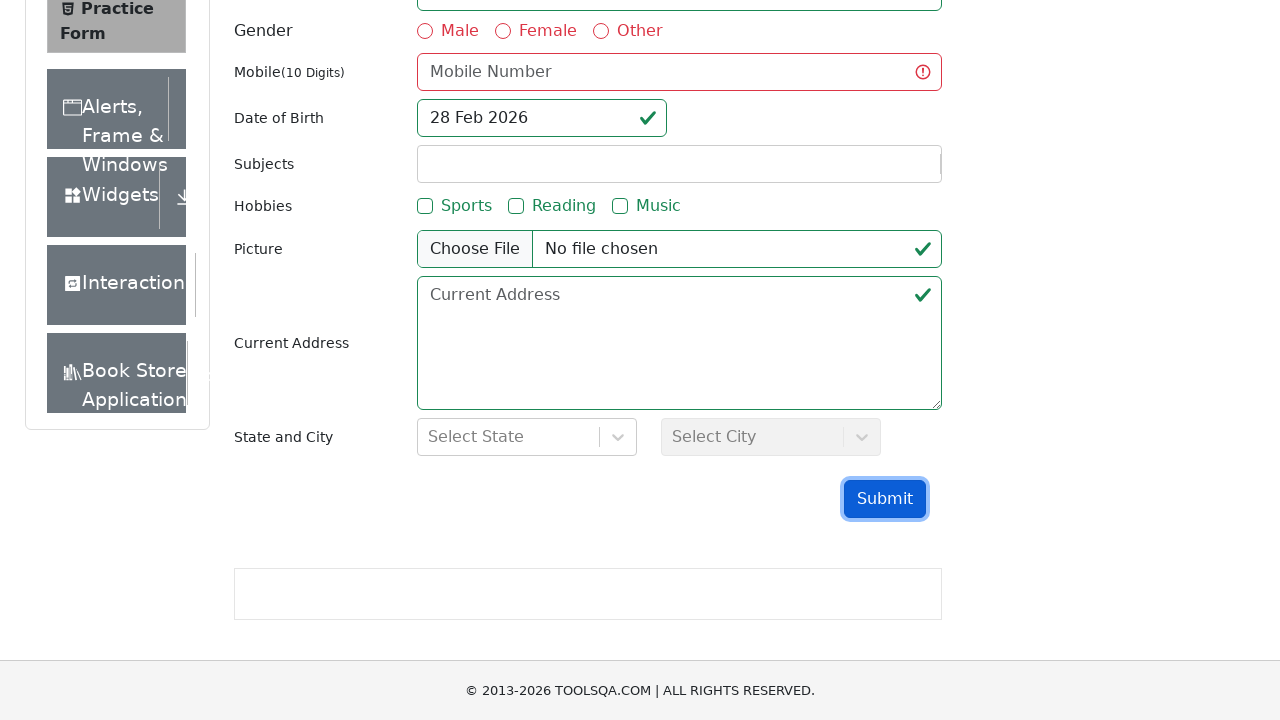

Last name field is visible and ready for validation check
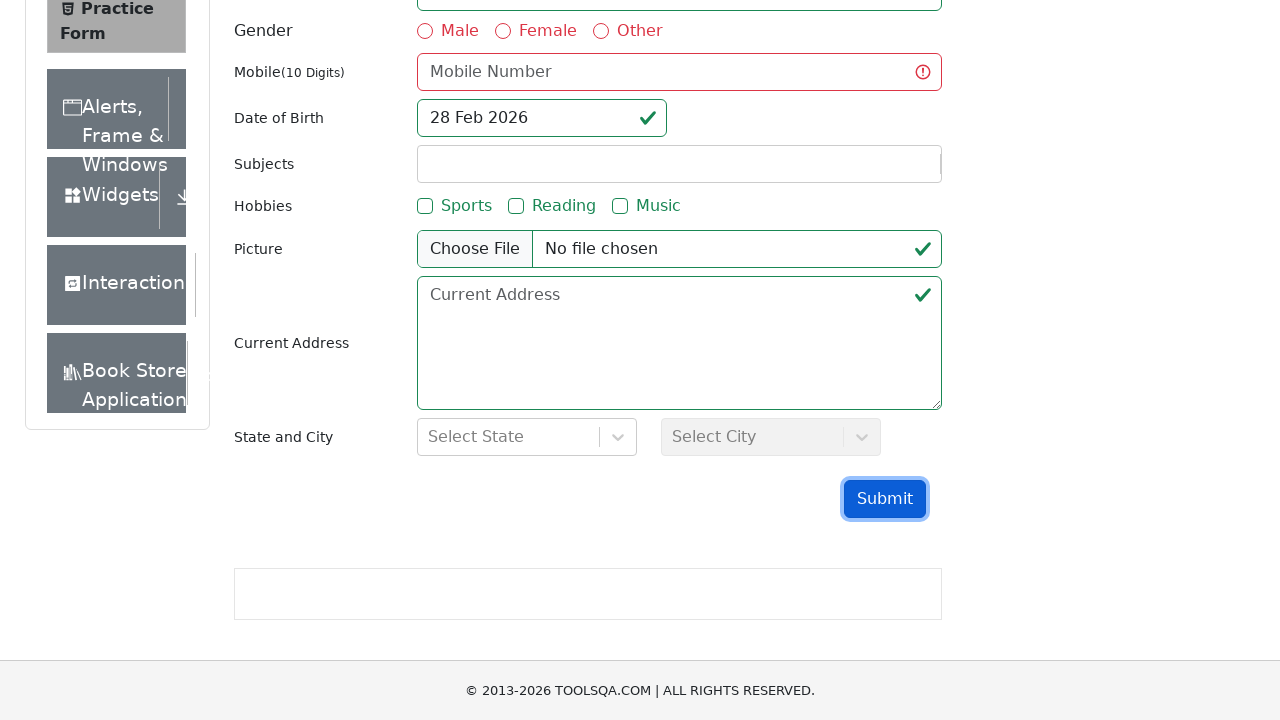

Verified first name field has error styling with border color: rgb(220, 53, 69)
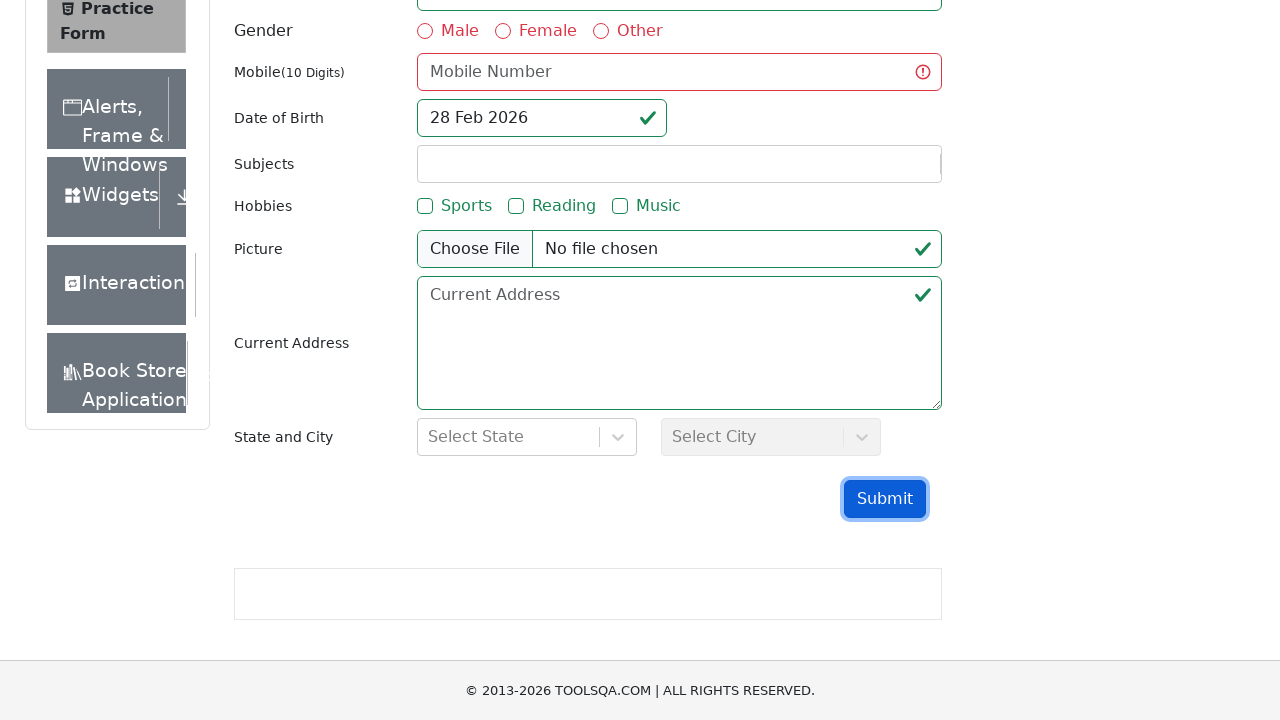

Verified last name field has error styling with border color: rgb(220, 53, 69)
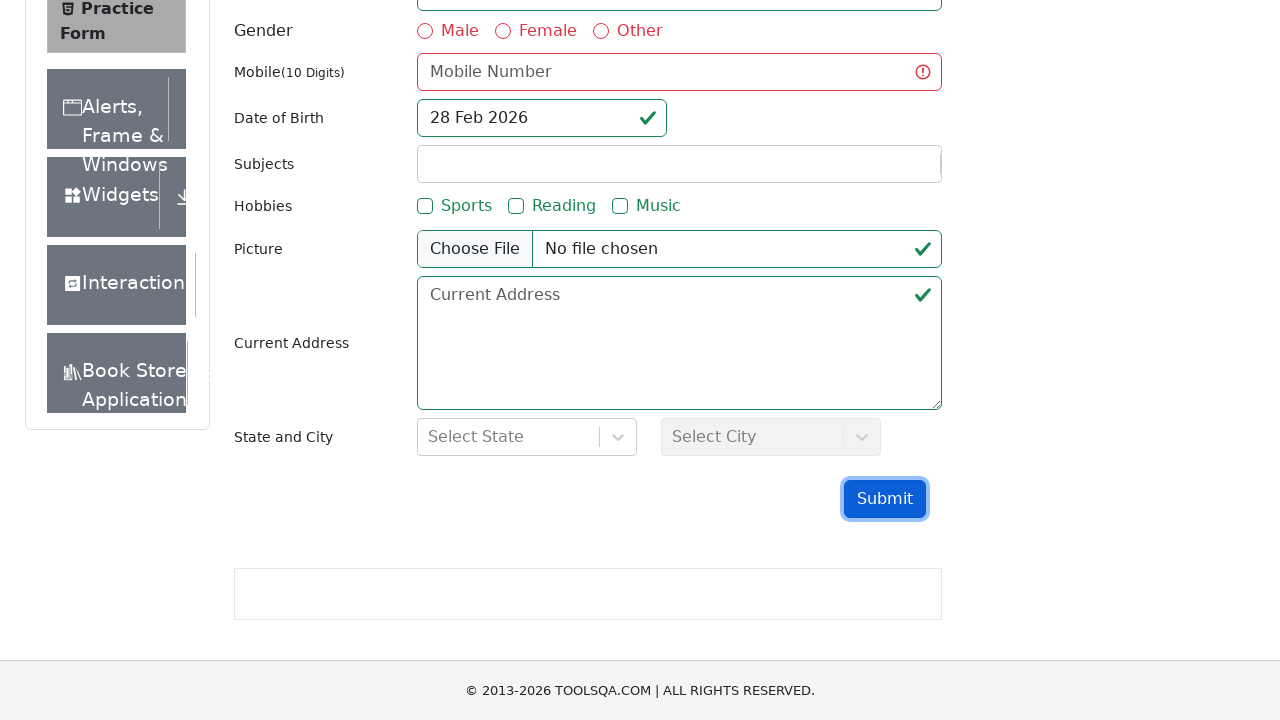

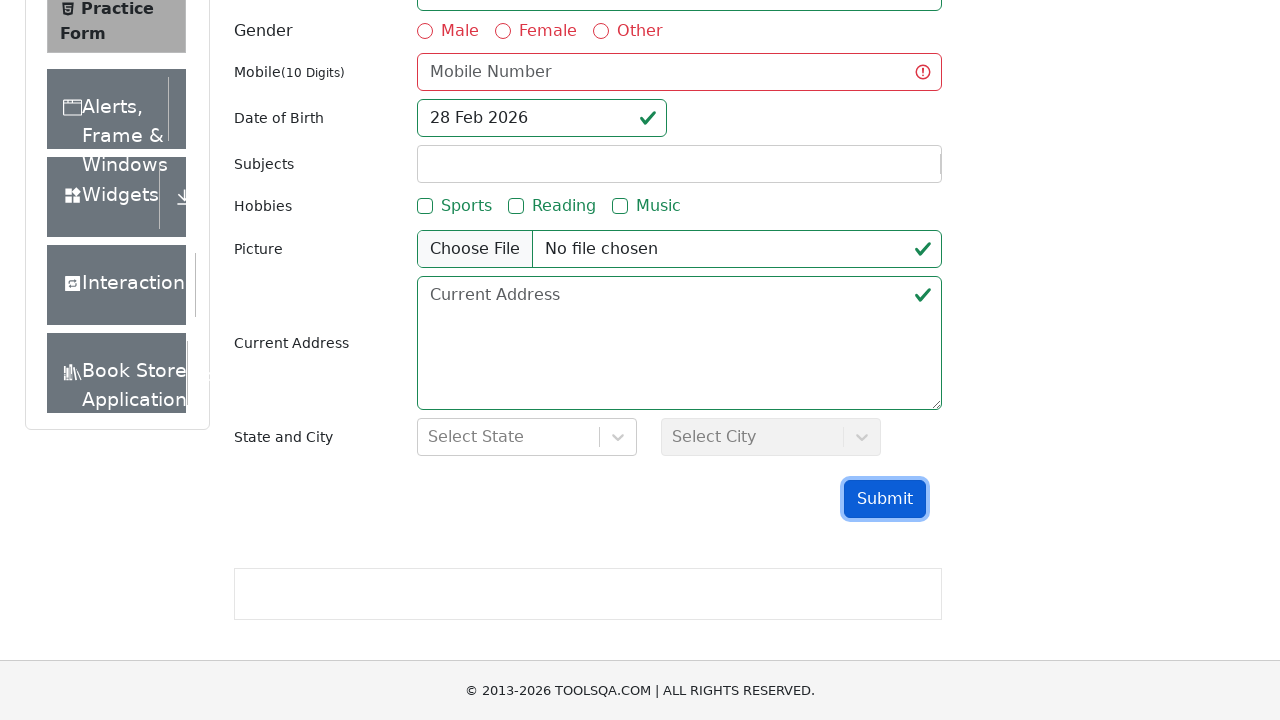